Tests table sorting functionality by clicking on table headers and verifying the table rows are sorted correctly

Starting URL: https://erikdark.github.io/zachet_selenium_01/

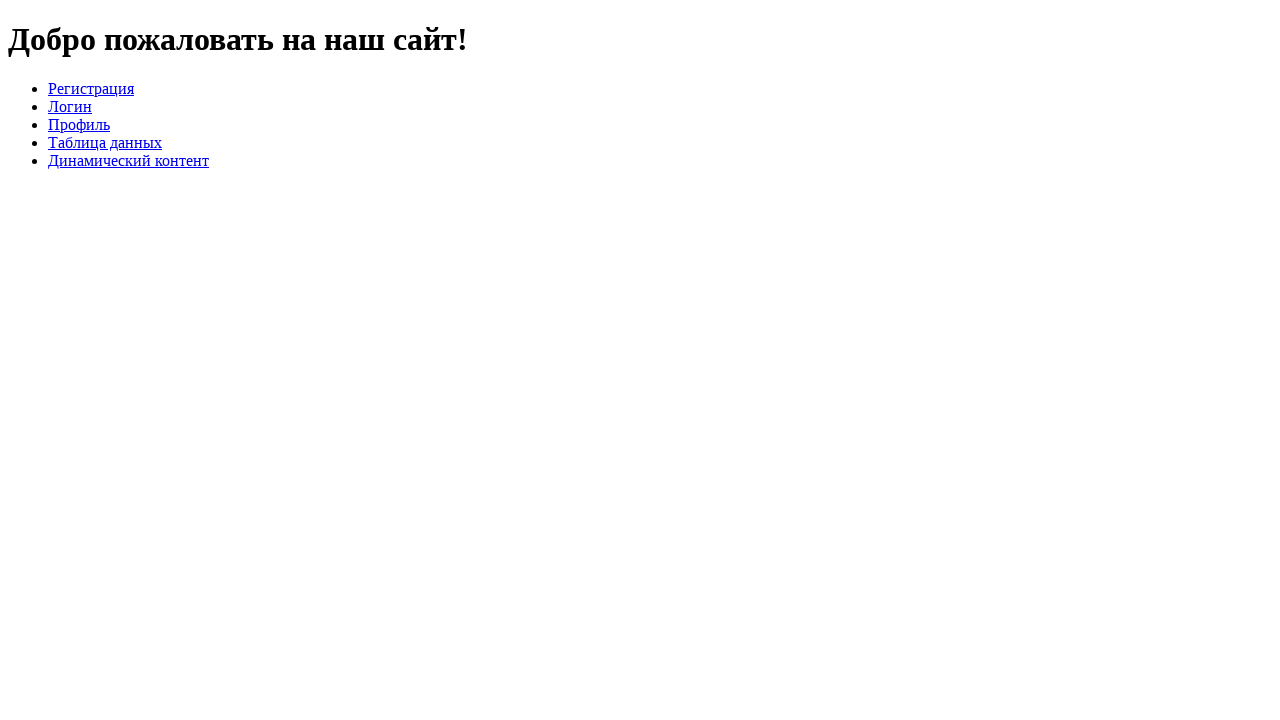

Clicked on table link to navigate to table page at (105, 142) on [href="table.html"]
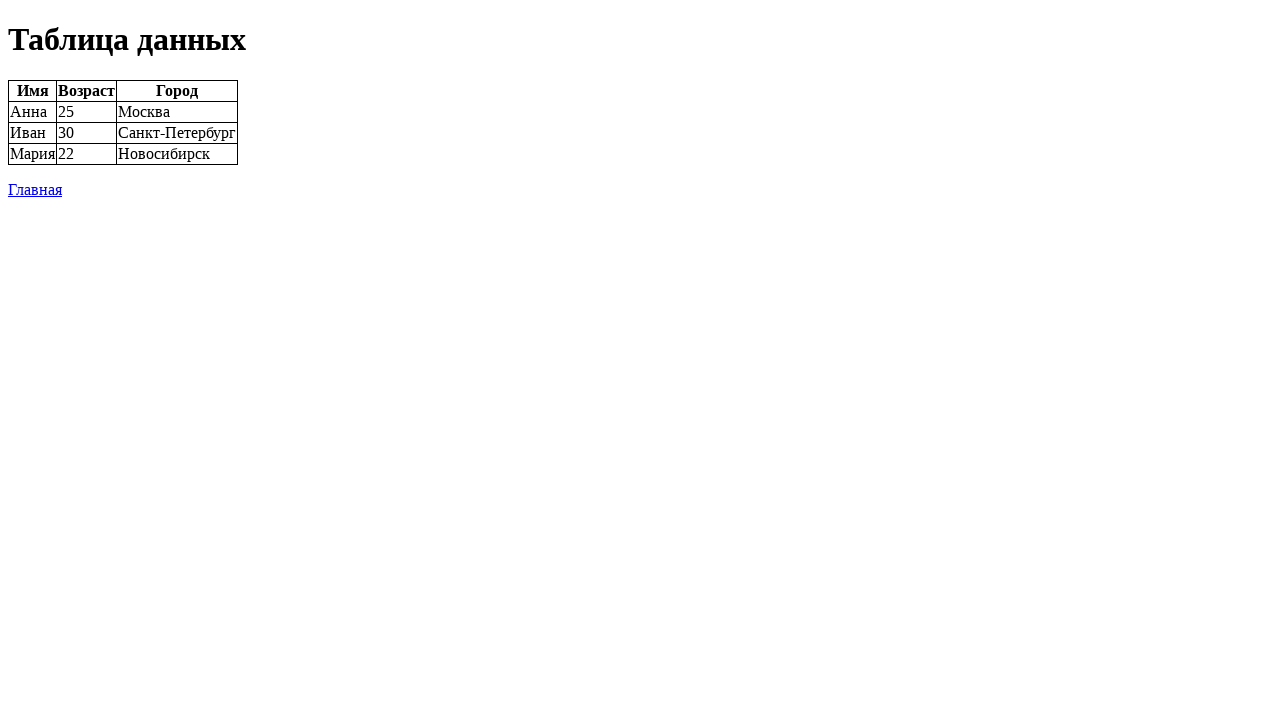

Table headers loaded
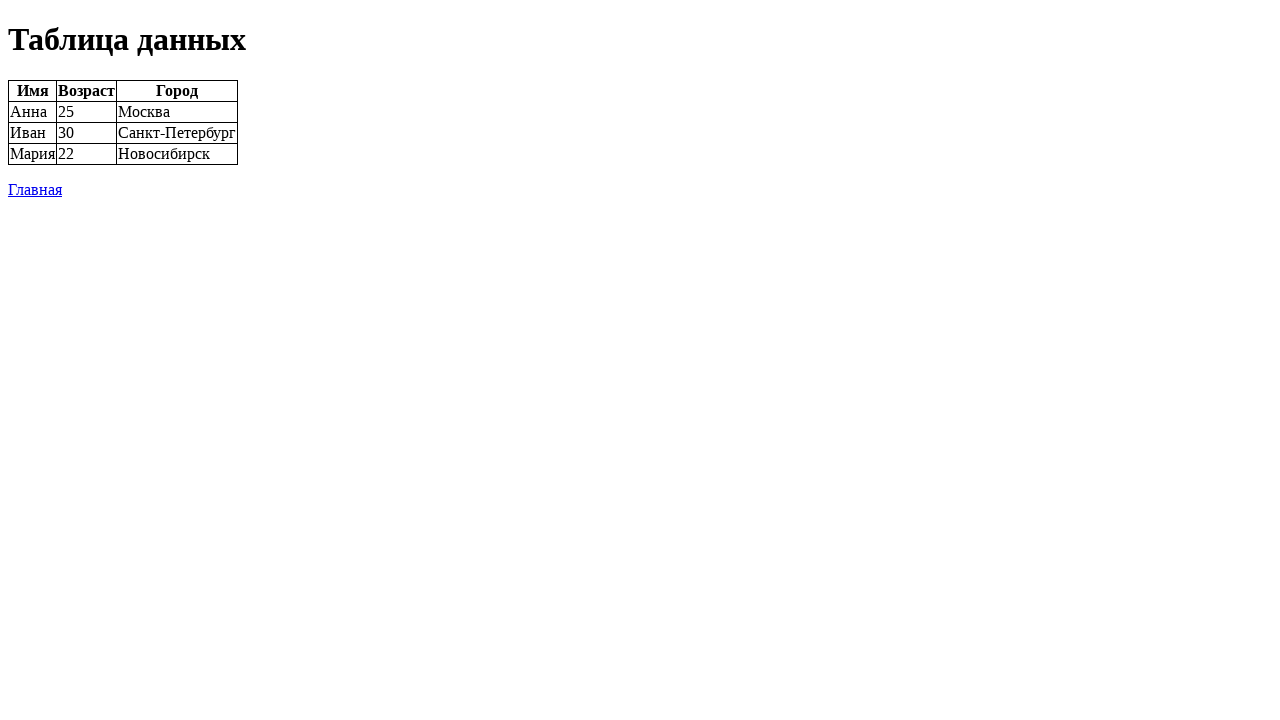

Found 3 table headers
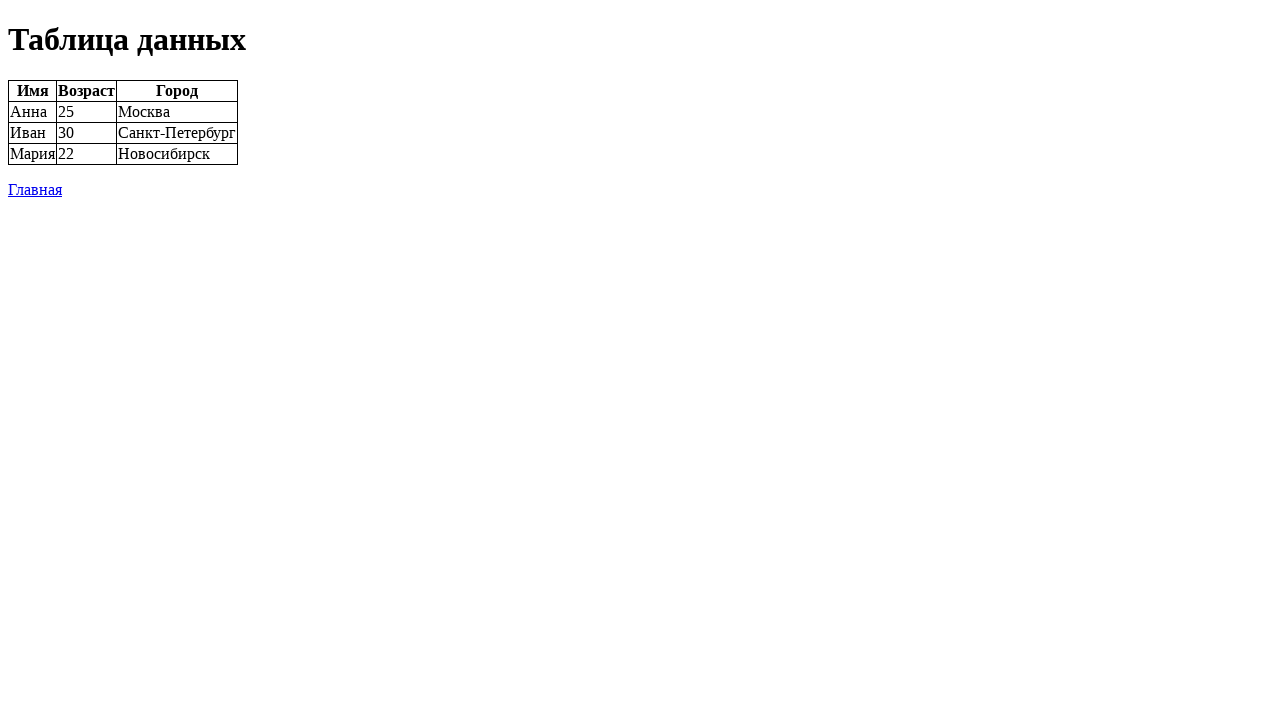

Clicked on table header 1 to sort at (32, 91) on th >> nth=0
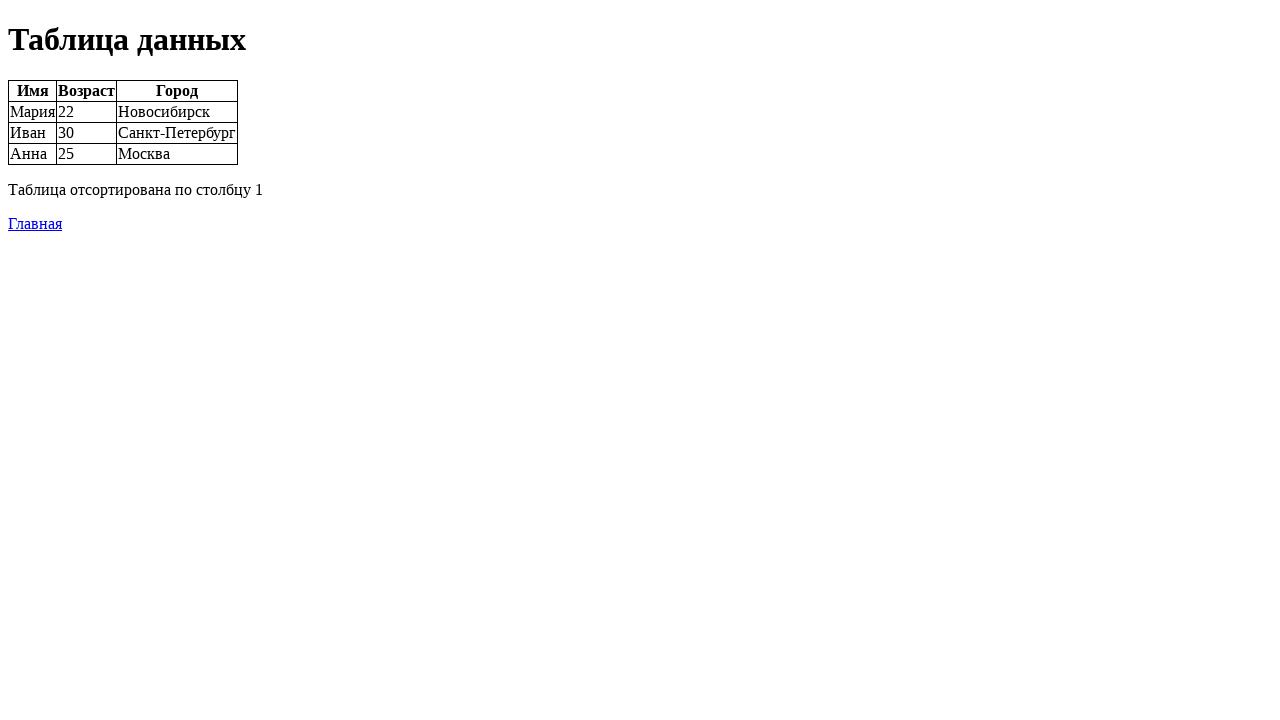

Table updated after sorting by header 1
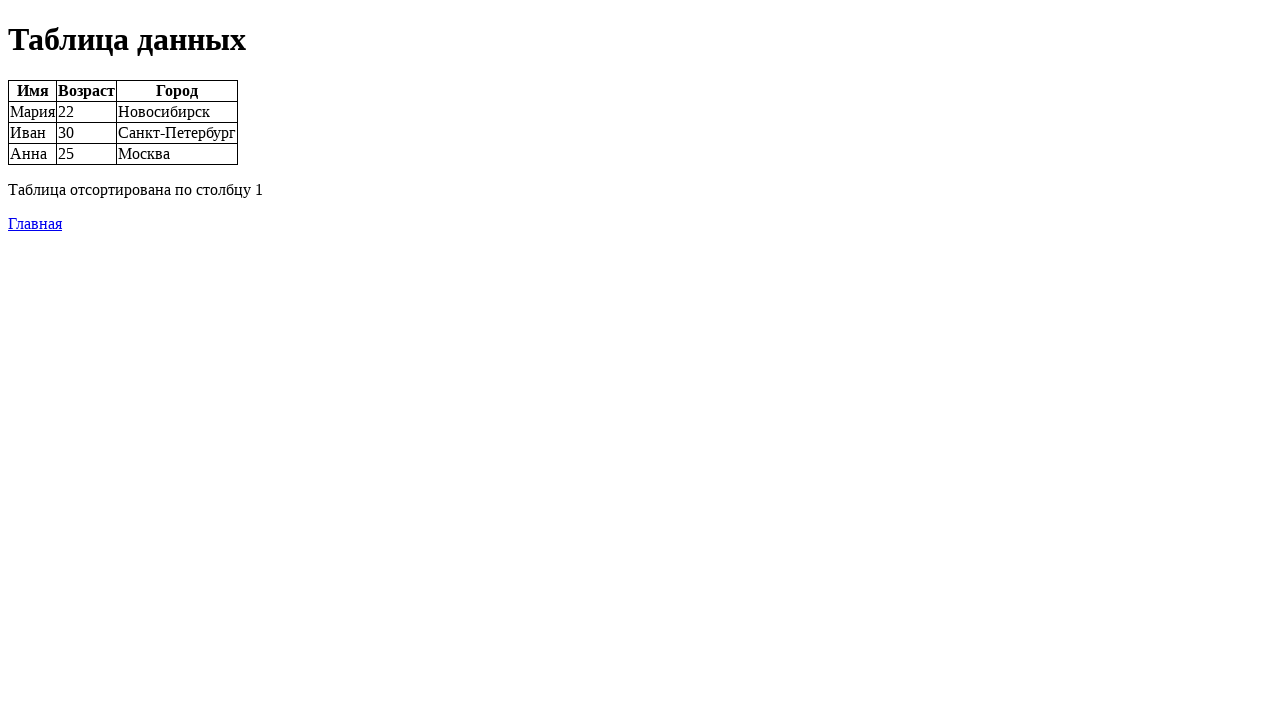

Clicked on table header 2 to sort at (86, 91) on th >> nth=1
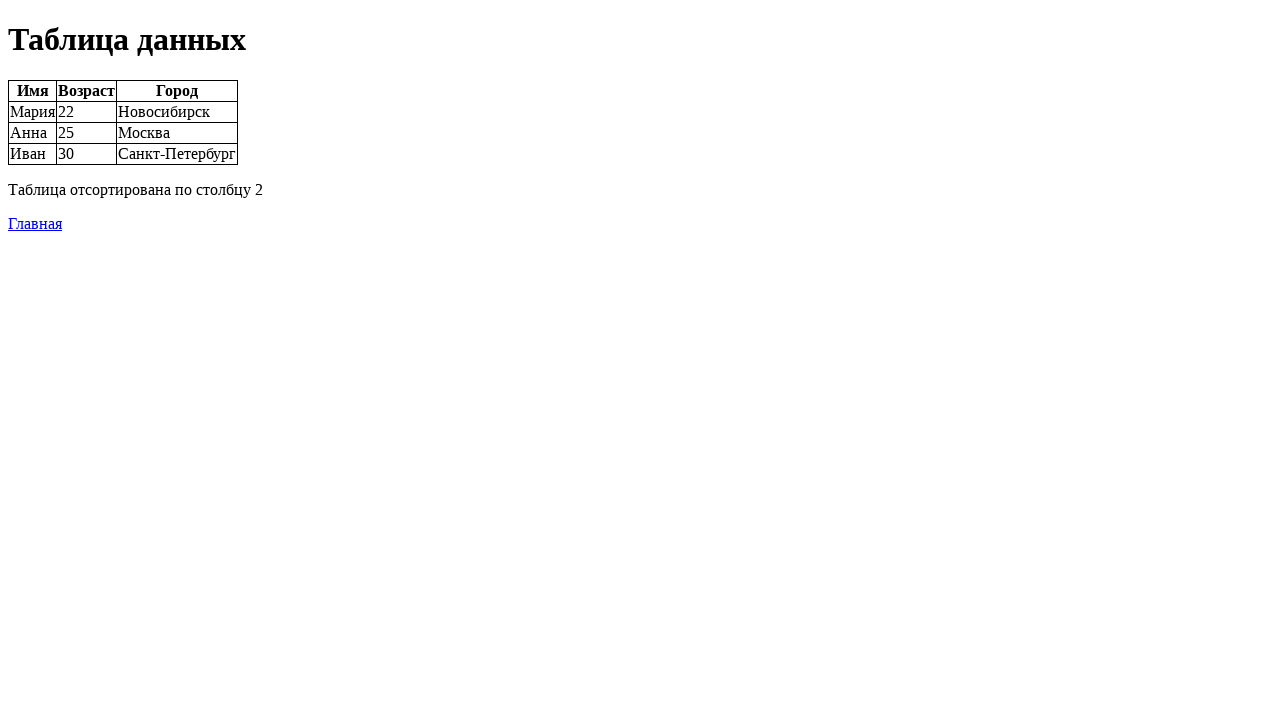

Table updated after sorting by header 2
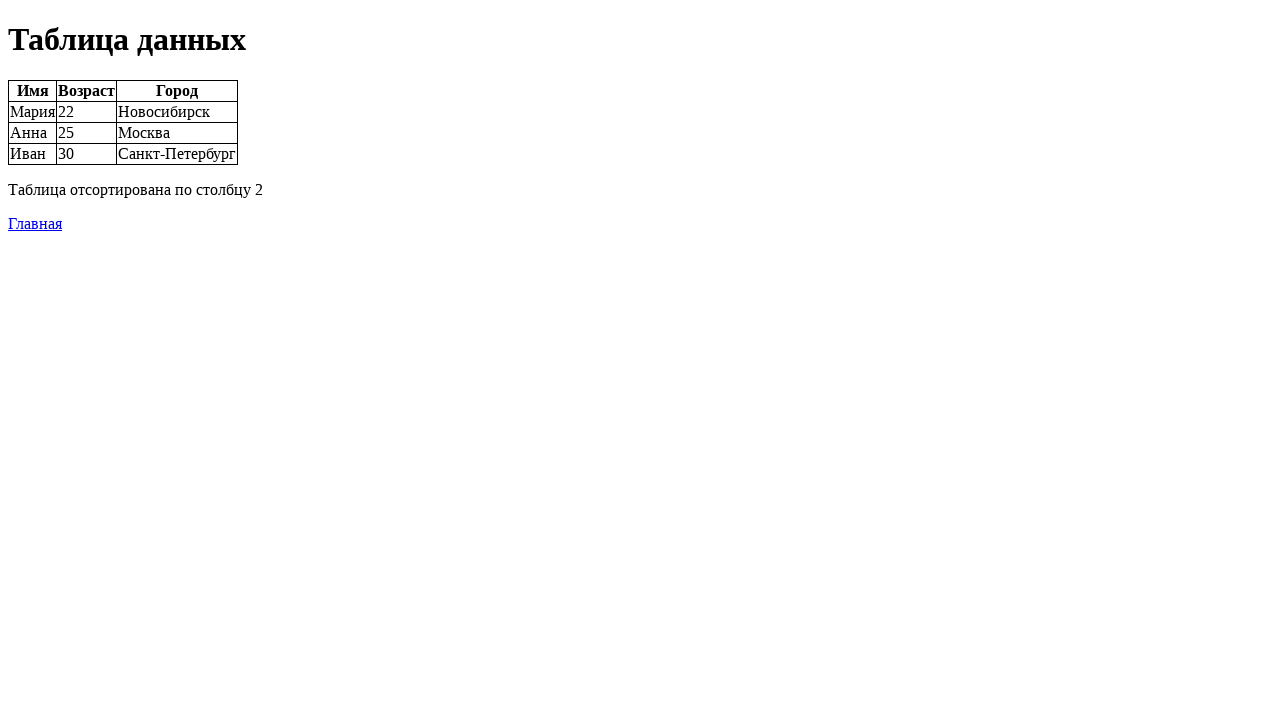

Clicked on table header 3 to sort at (177, 91) on th >> nth=2
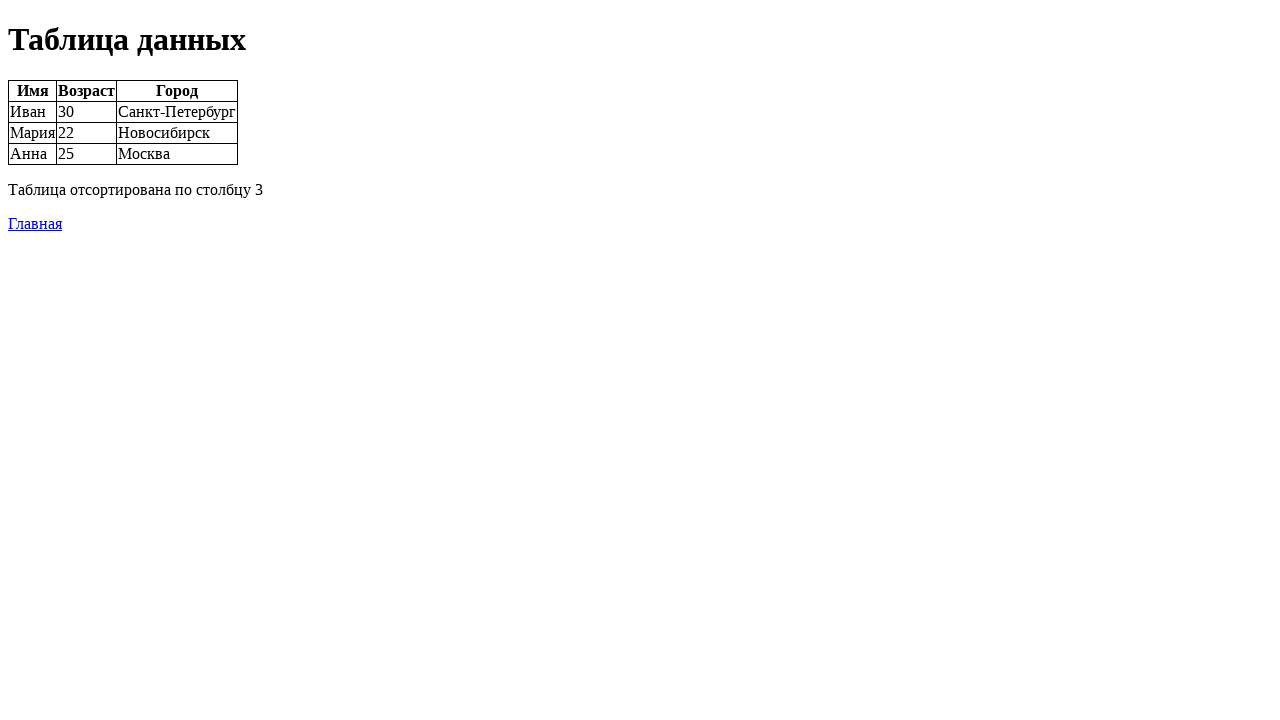

Table updated after sorting by header 3
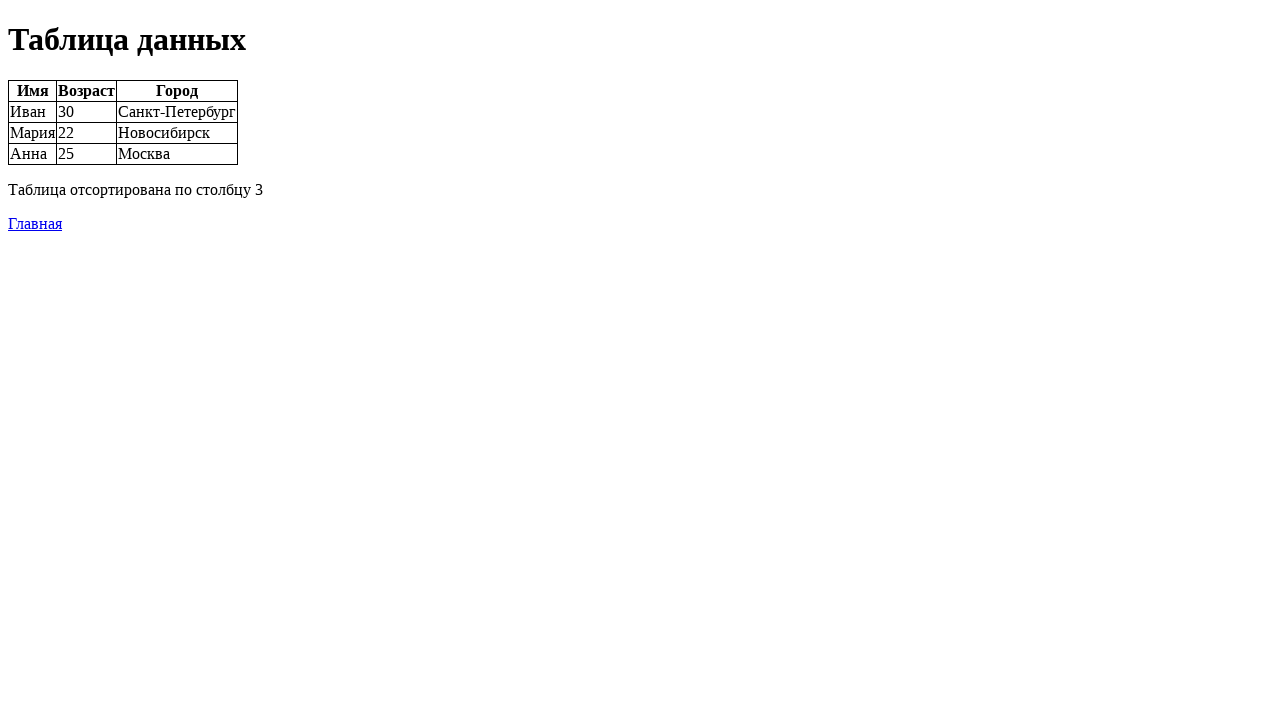

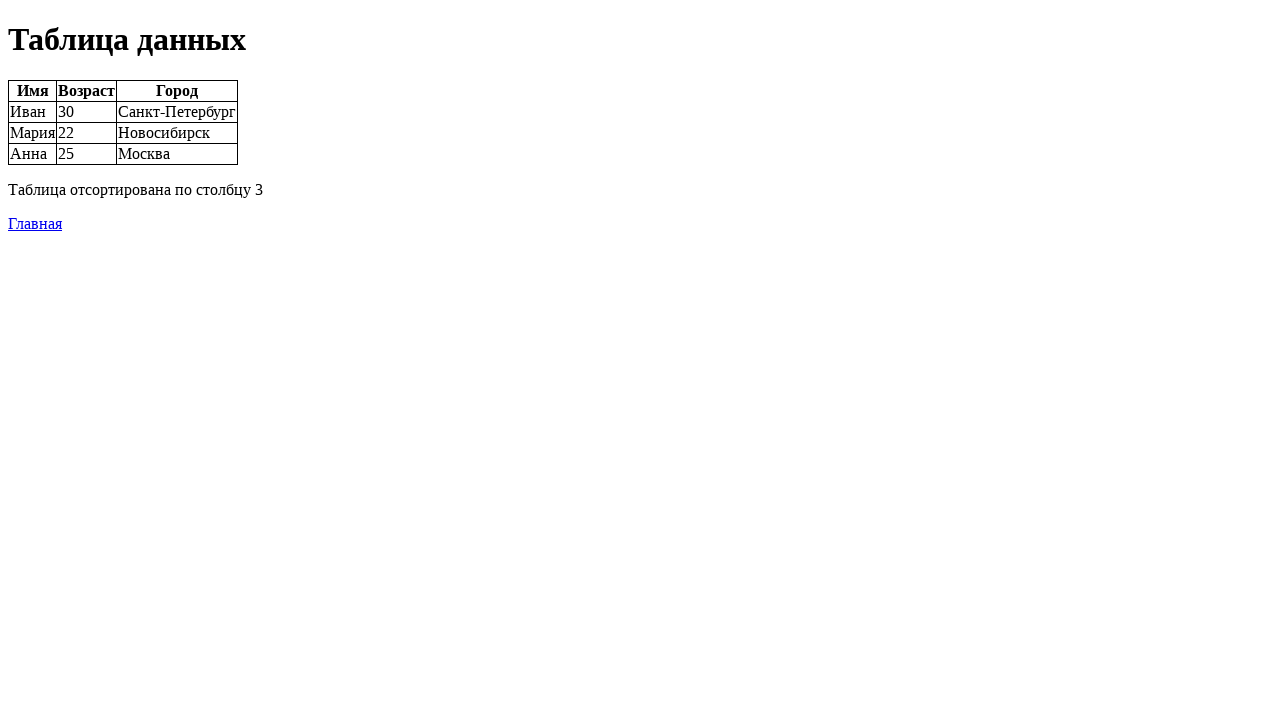